Tests dropdown and checkbox functionality on a travel booking form by updating passenger count, selecting checkboxes, and verifying the selections

Starting URL: https://rahulshettyacademy.com/dropdownsPractise/

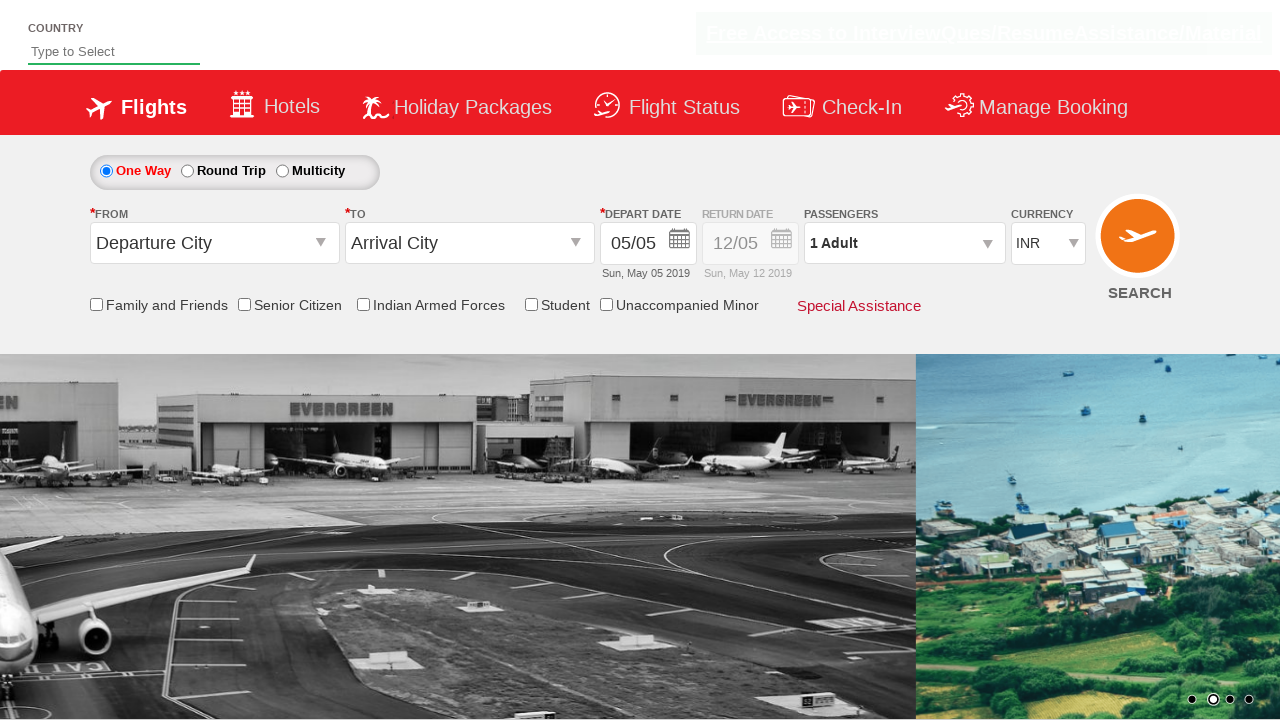

Clicked on passenger info dropdown to open it at (904, 243) on #divpaxinfo
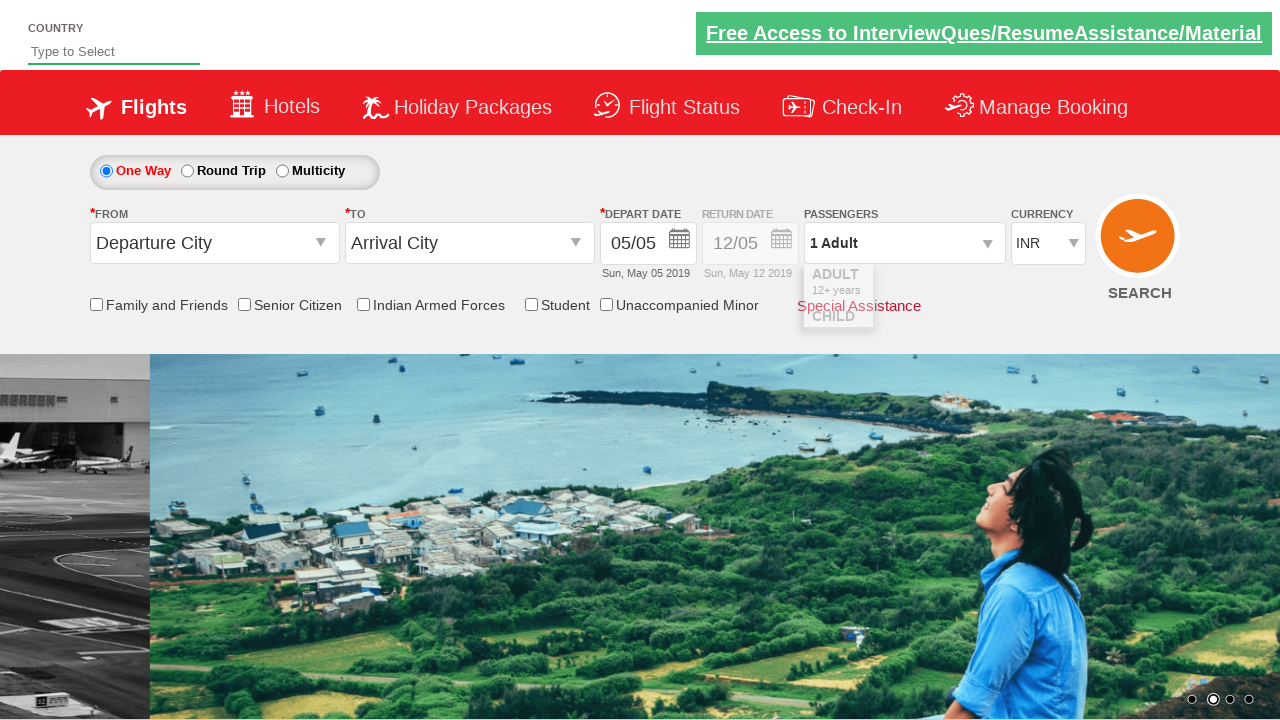

Waited 1 second for dropdown to be visible
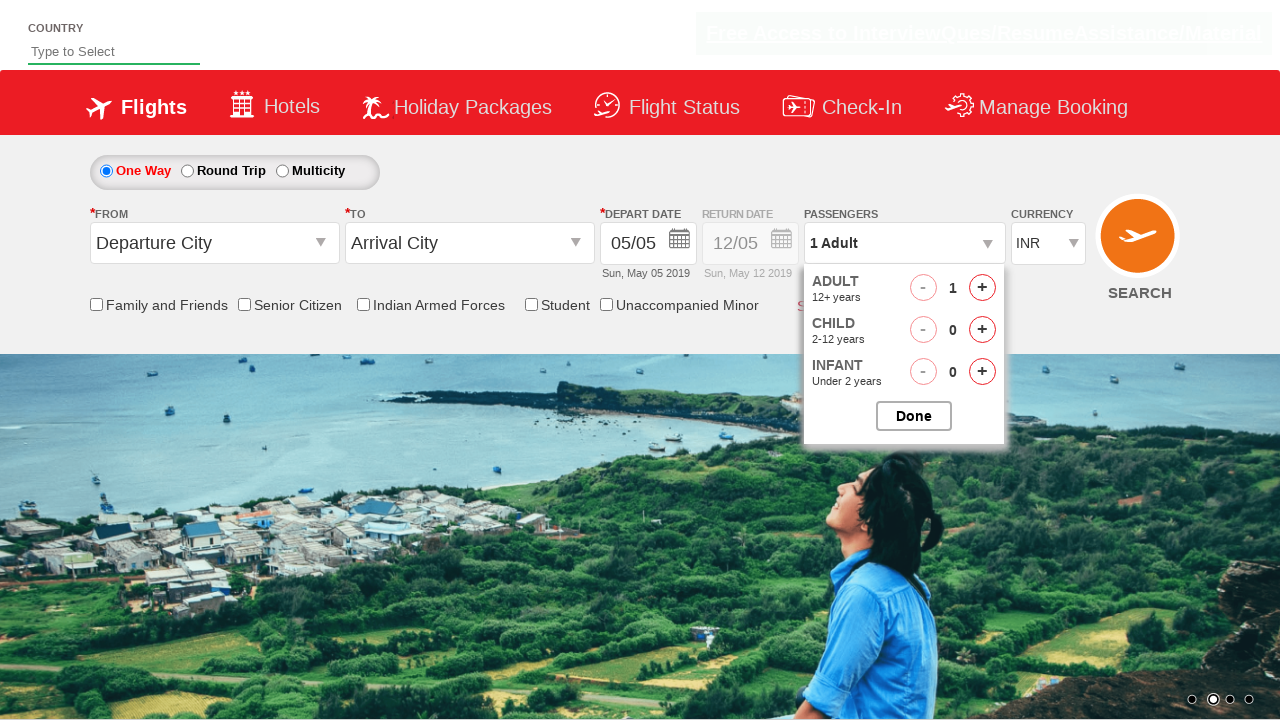

Clicked adult increment button (click 1 of 4) at (982, 288) on #hrefIncAdt
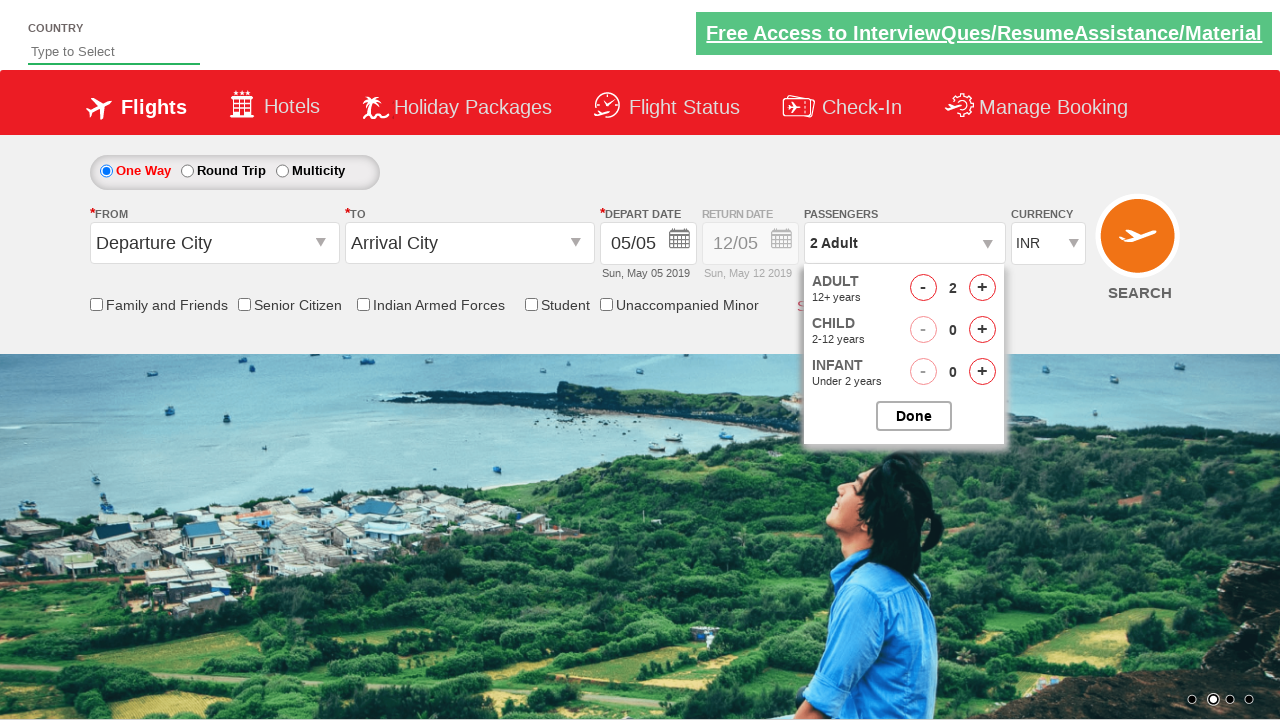

Clicked adult increment button (click 2 of 4) at (982, 288) on #hrefIncAdt
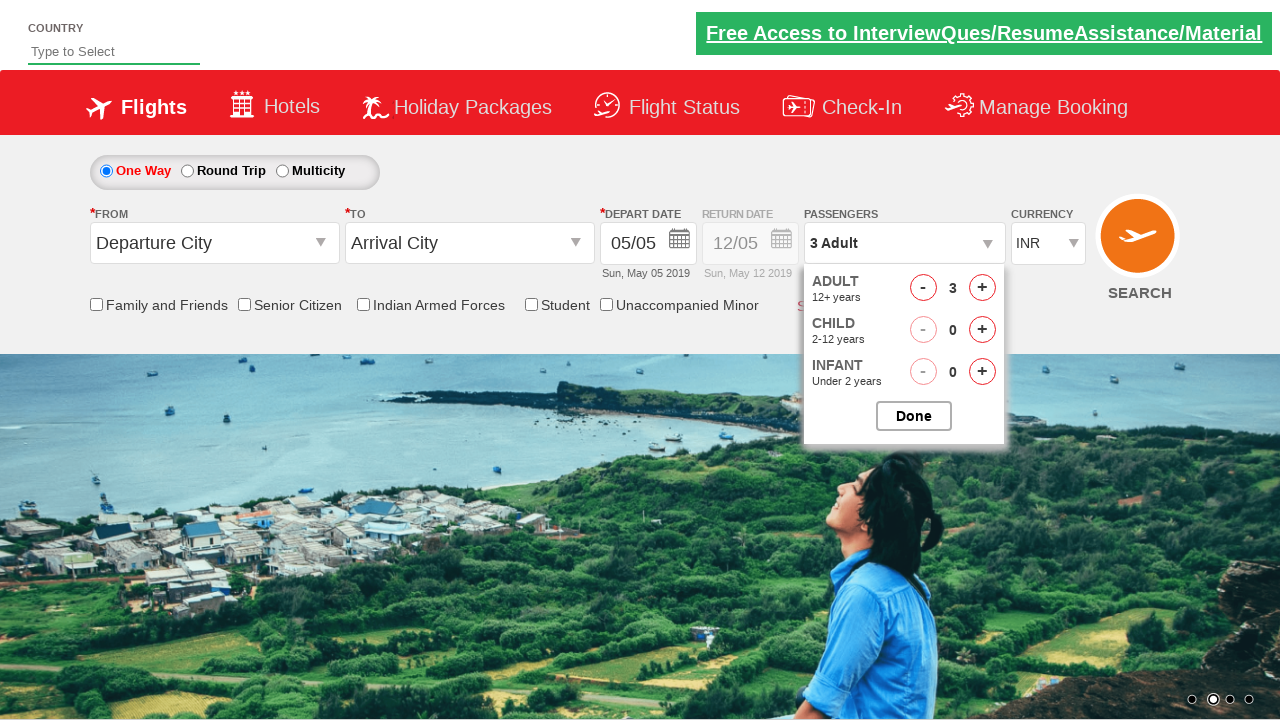

Clicked adult increment button (click 3 of 4) at (982, 288) on #hrefIncAdt
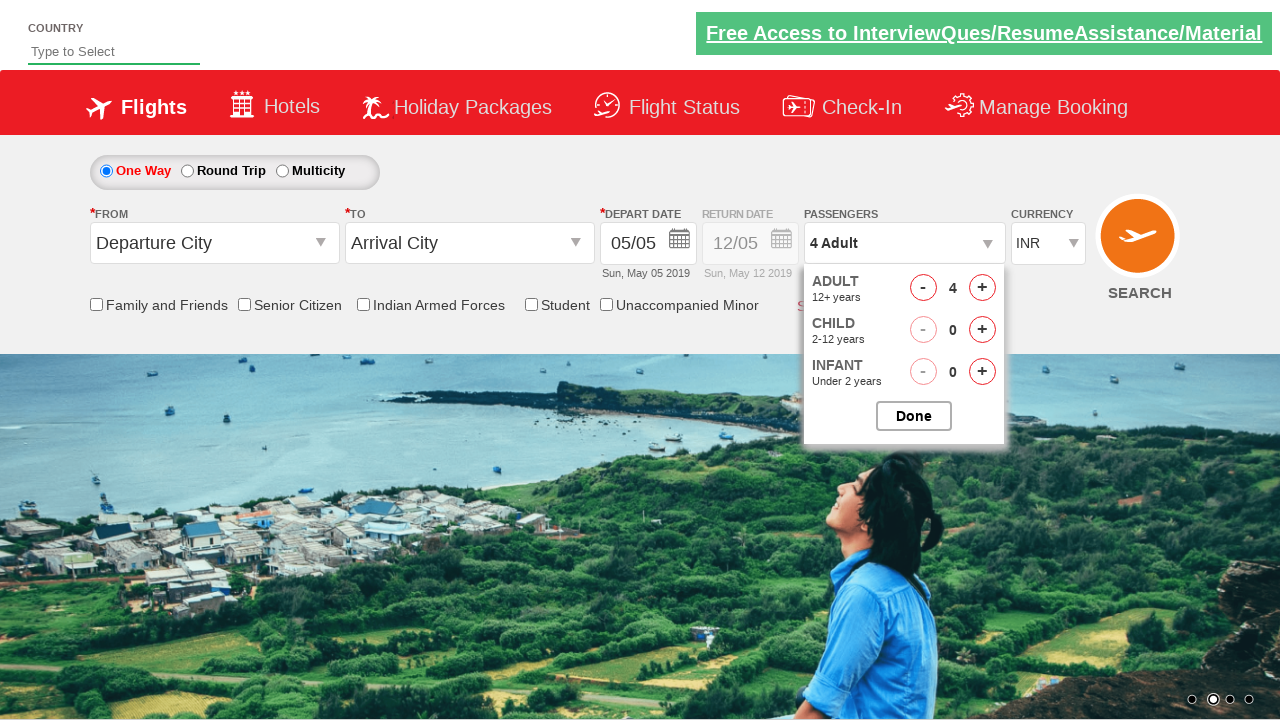

Clicked adult increment button (click 4 of 4) at (982, 288) on #hrefIncAdt
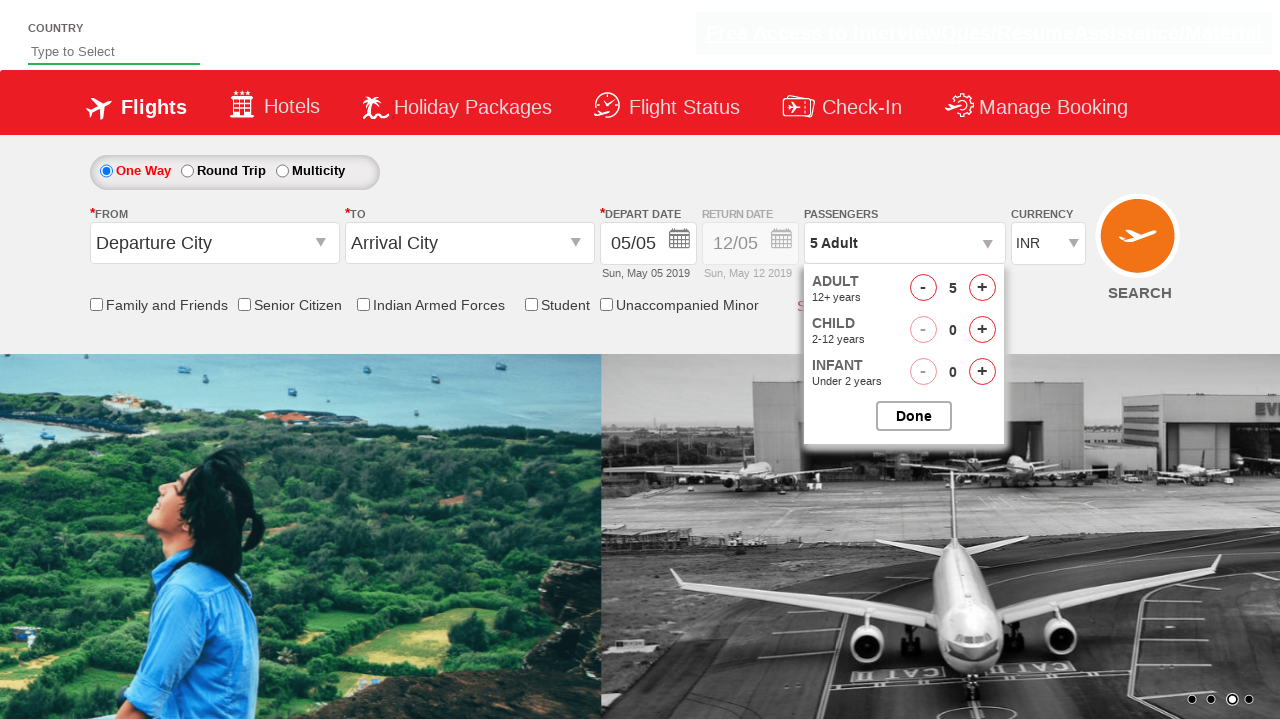

Closed passenger selection dropdown at (914, 416) on #btnclosepaxoption
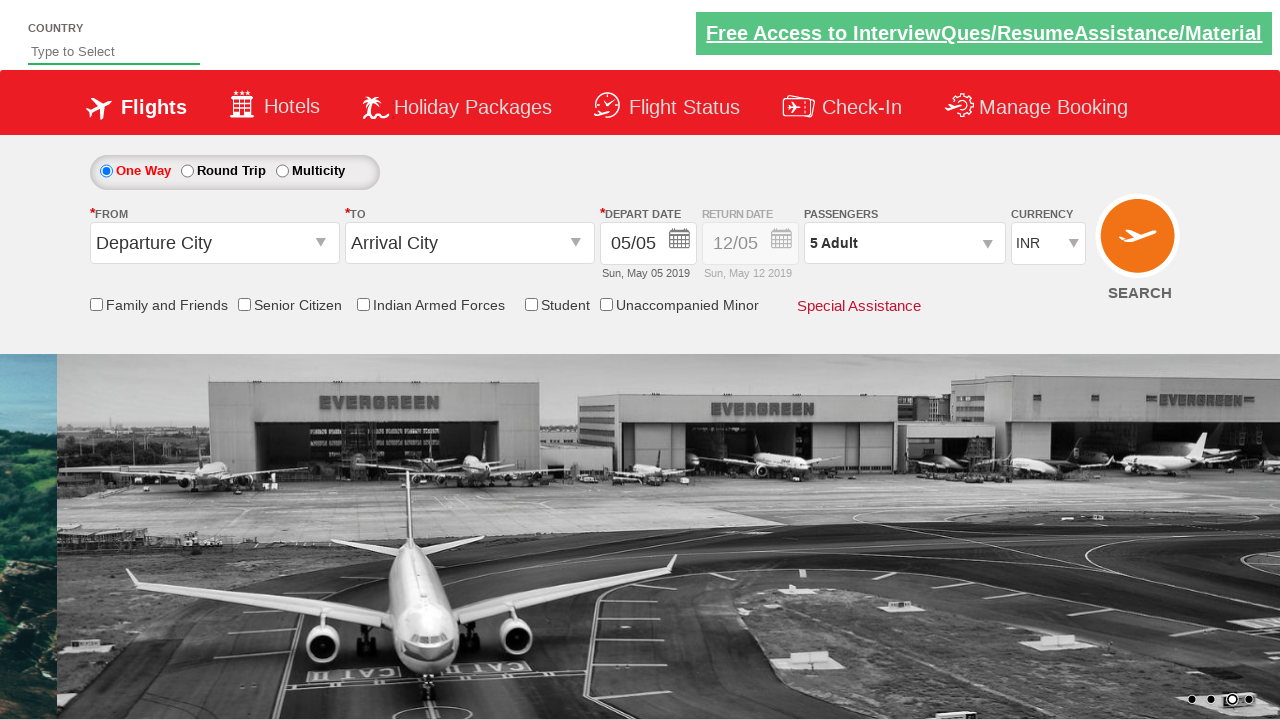

Verified passenger count displays '5 Adult'
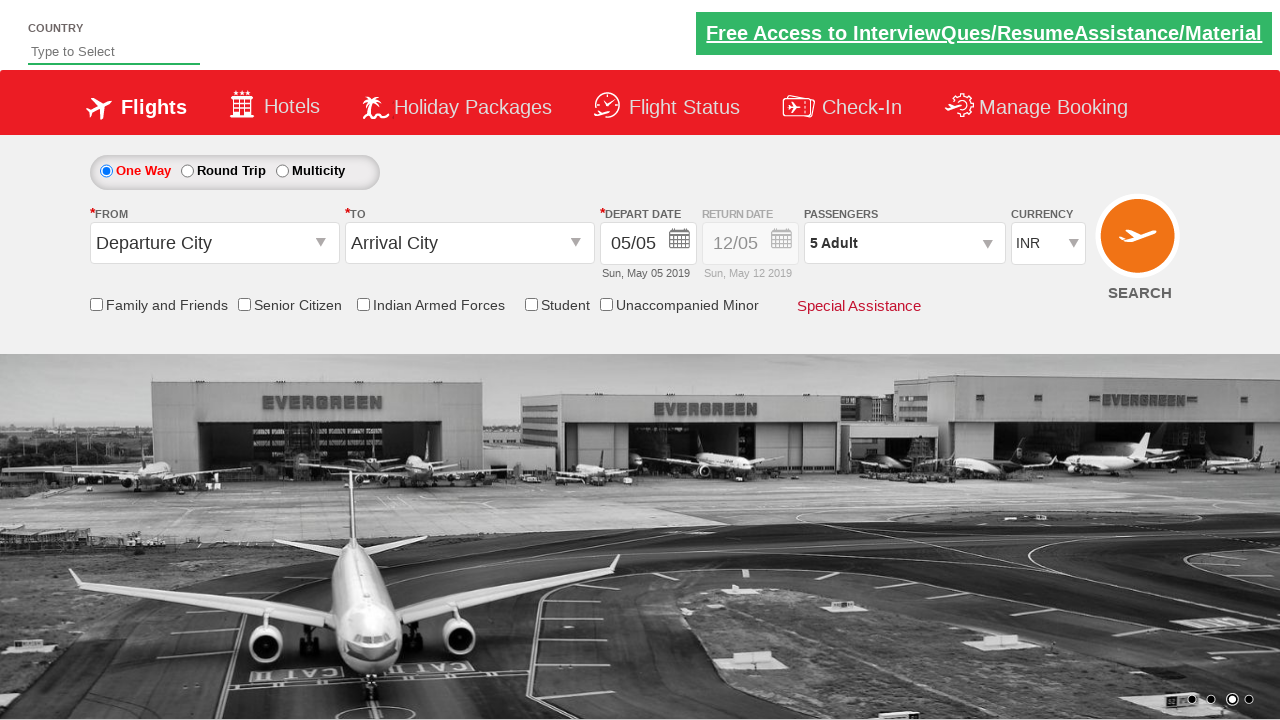

Waited 2 seconds
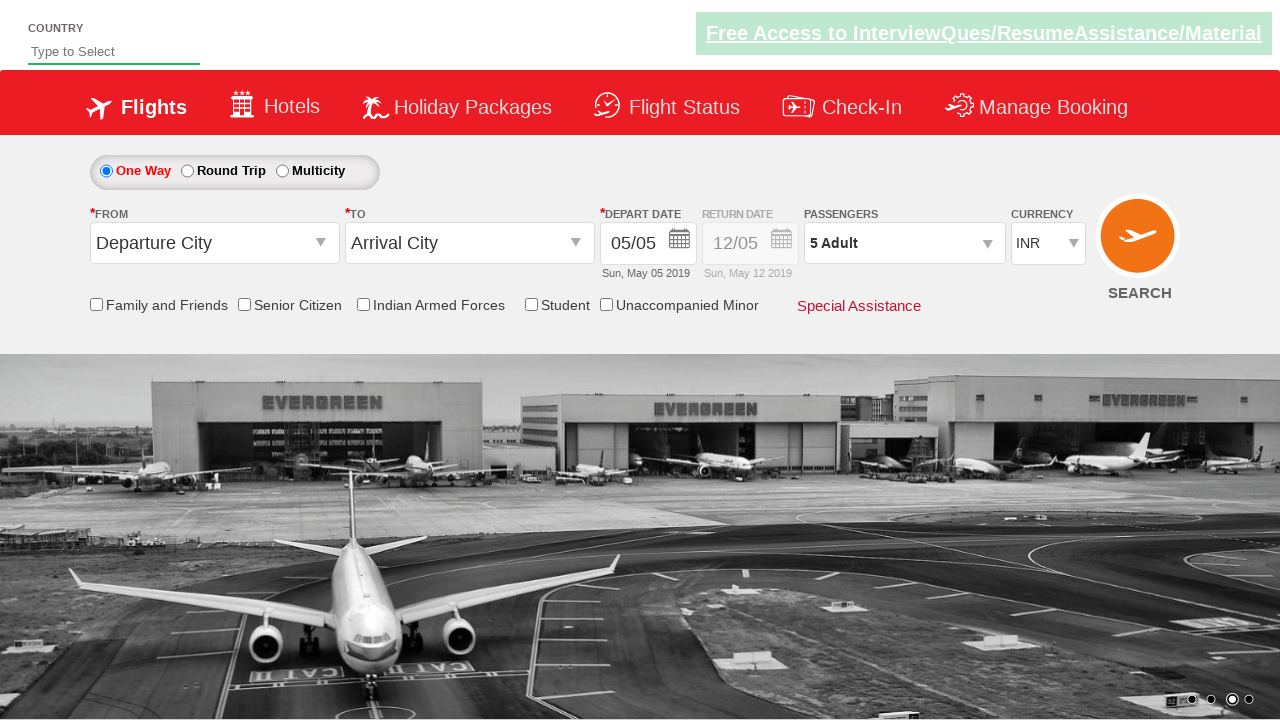

Clicked friends and family checkbox at (96, 304) on input[name*='friendsandfamily']
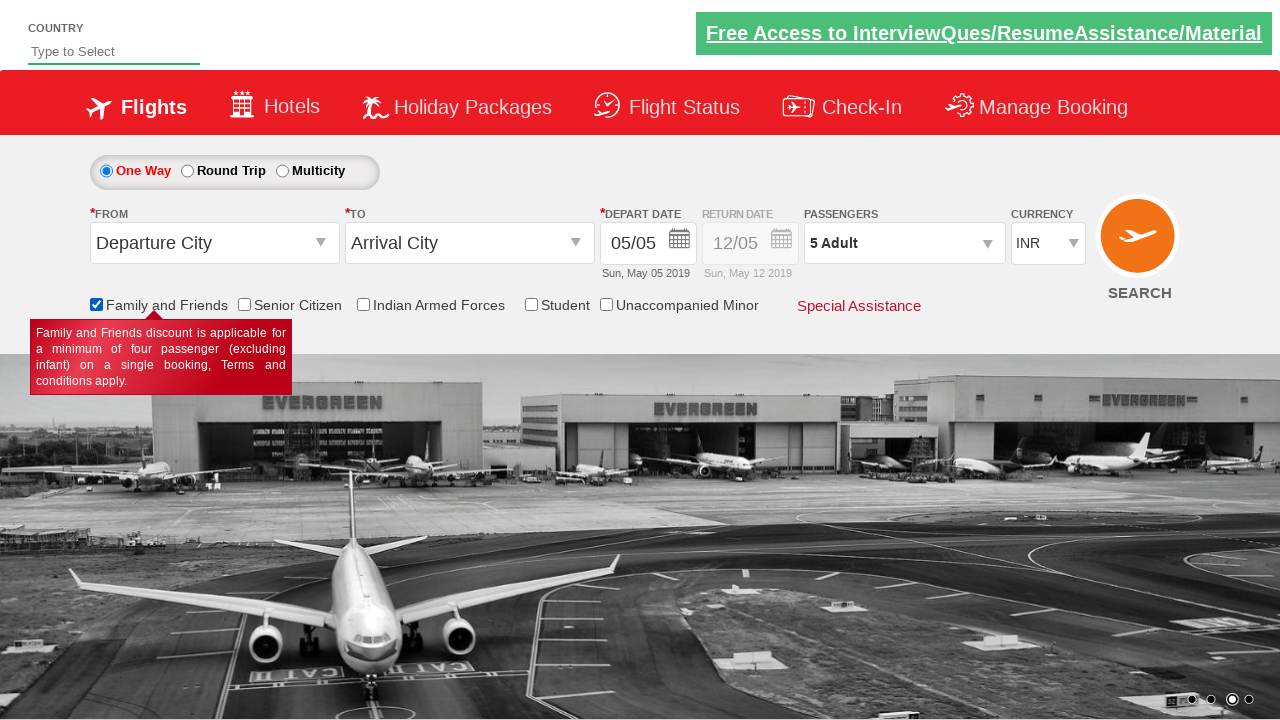

Verified friends and family checkbox is selected
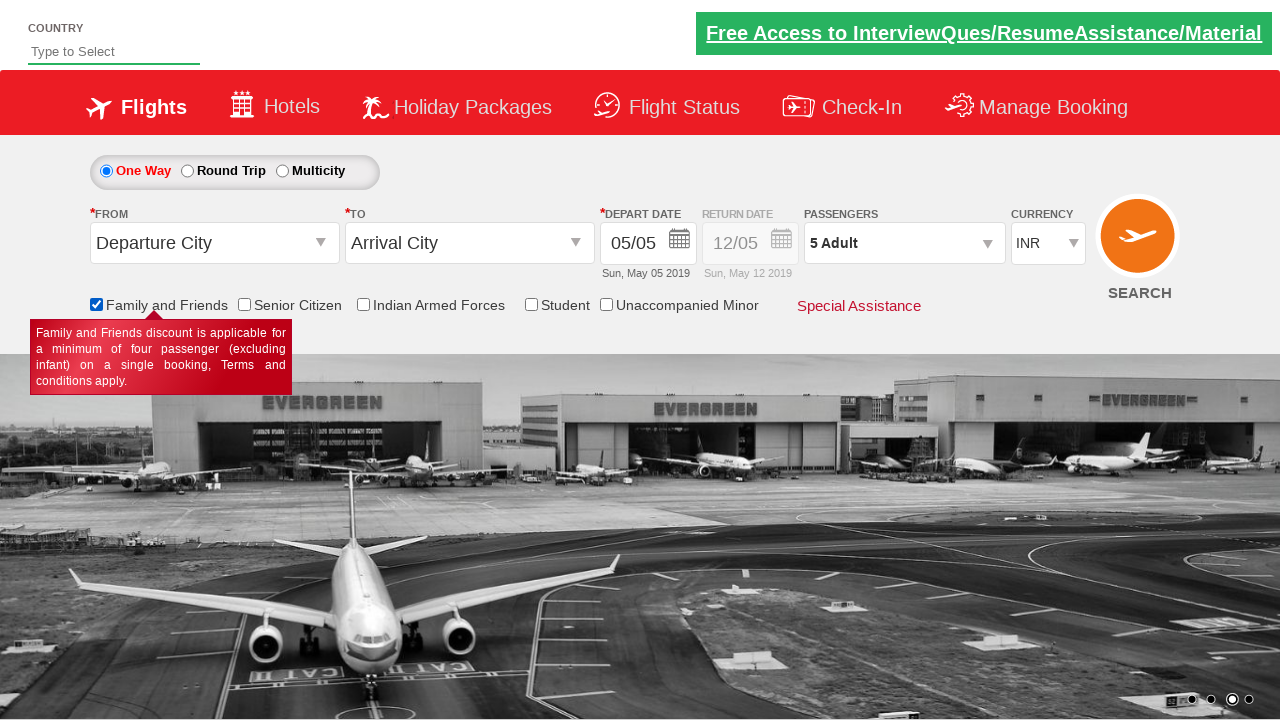

Verified total of 6 checkboxes on the page
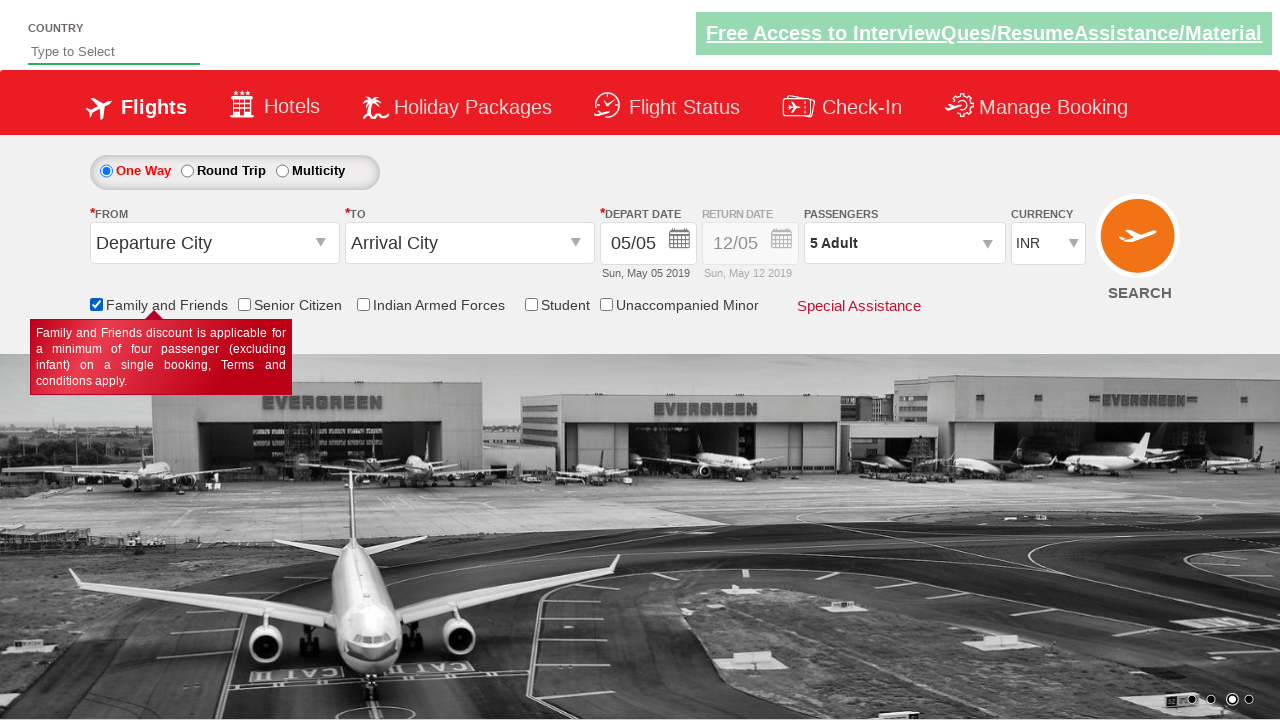

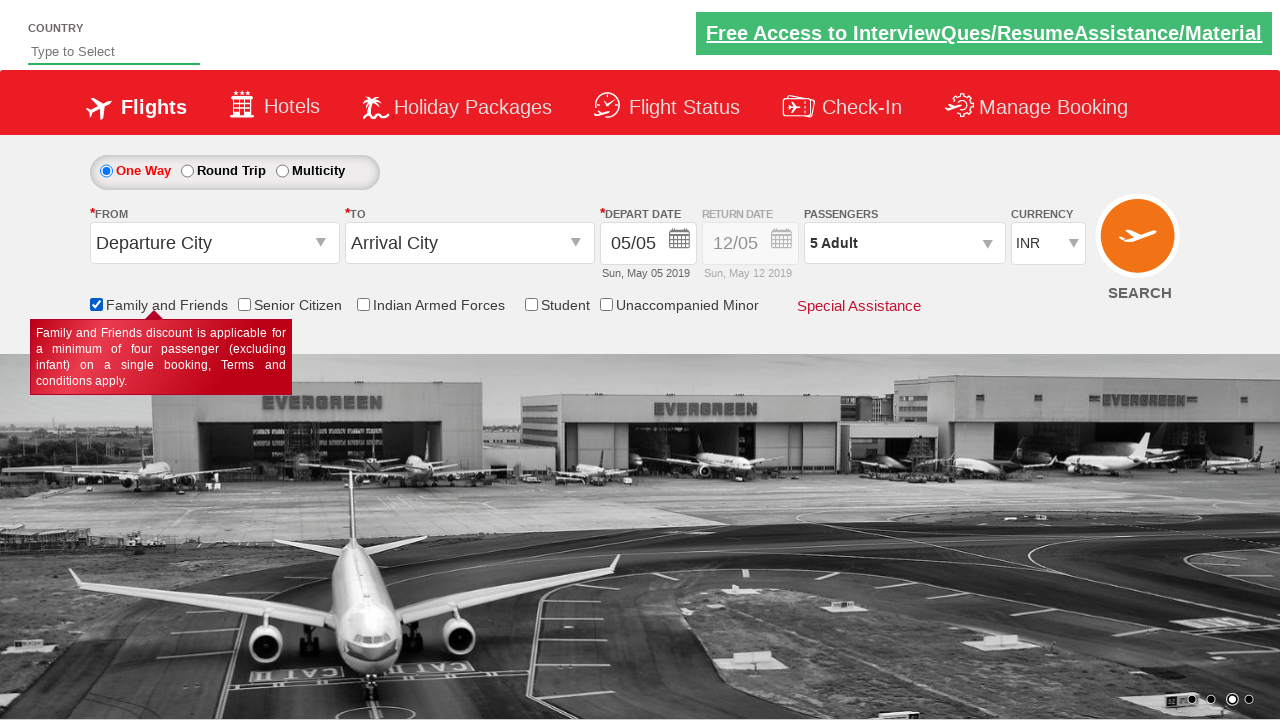